Tests dropdown selection functionality by interacting with a country selection dropdown using various methods

Starting URL: https://www.globalsqa.com/demo-site/select-dropdown-menu/

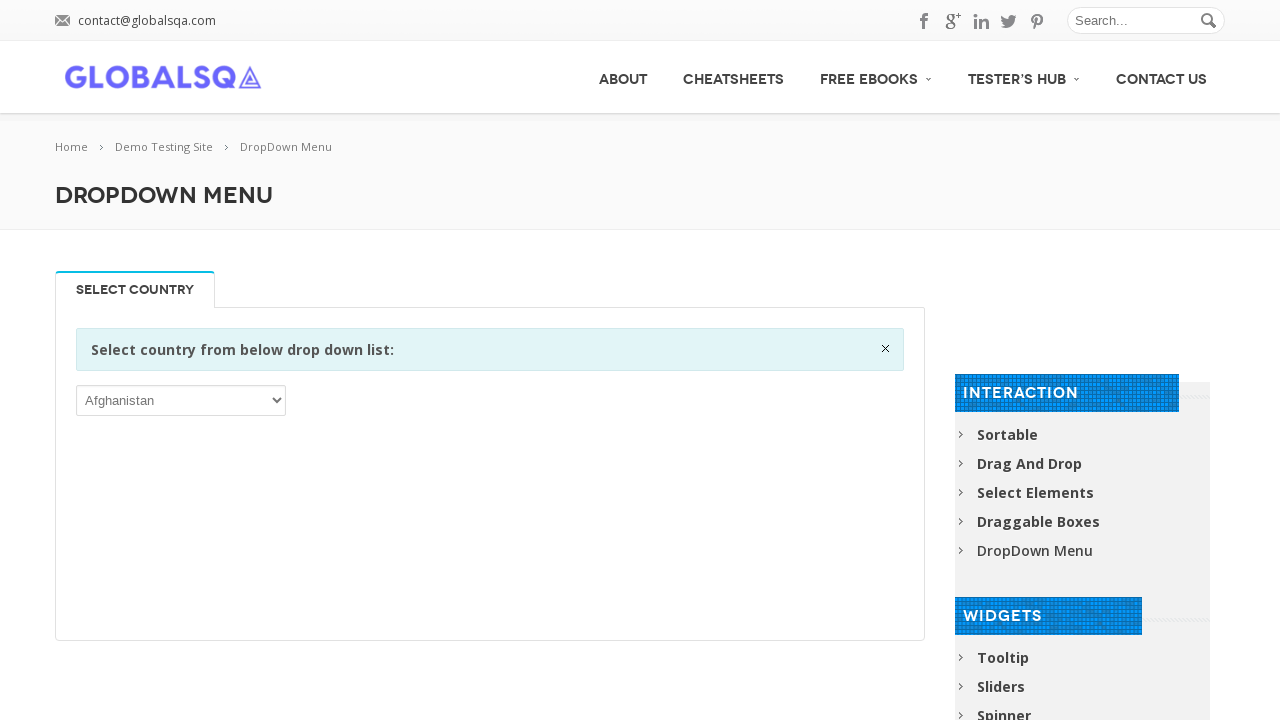

Located country selection dropdown element
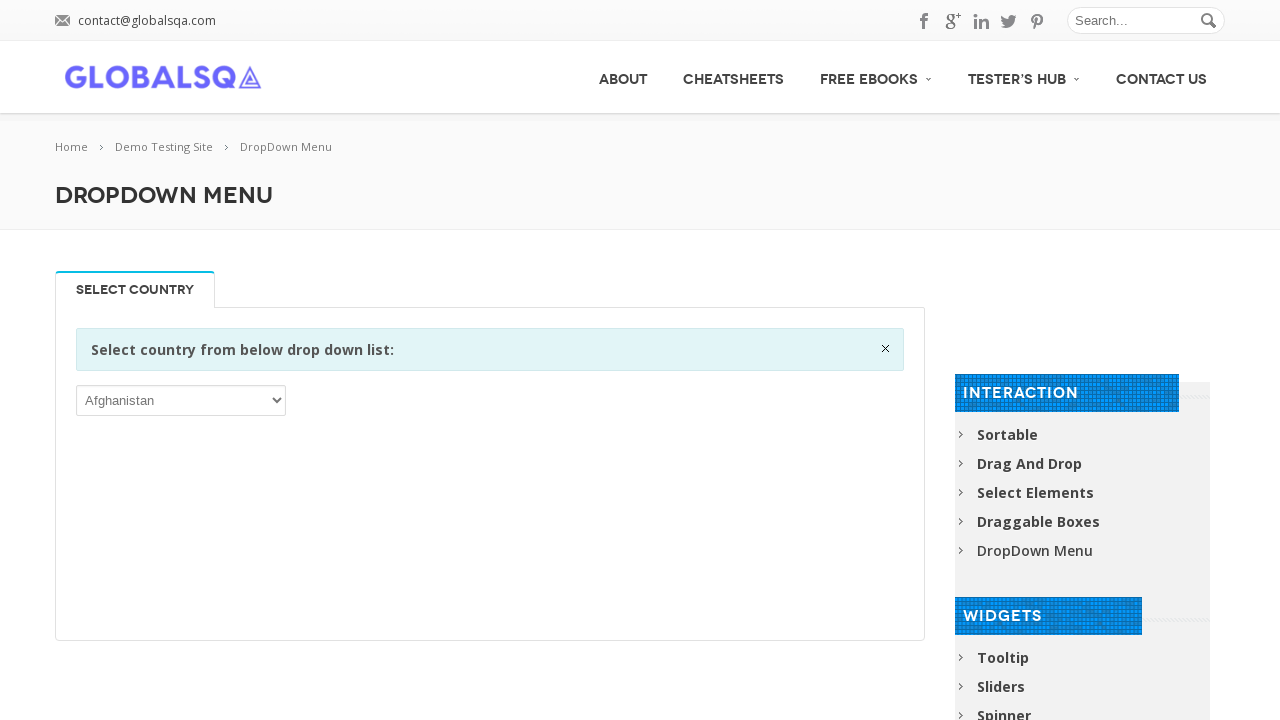

Selected 'India' from dropdown by label on xpath=//div[@rel-title='Select Country']/p/select
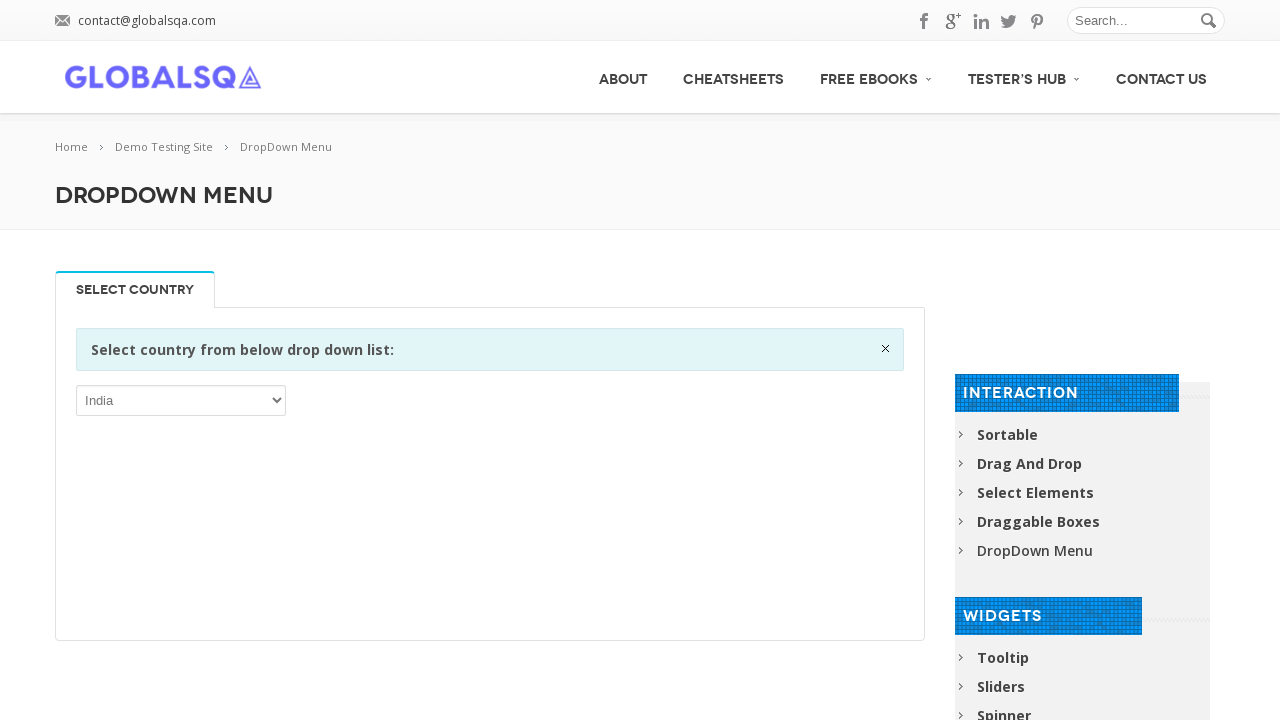

Selected Uganda from dropdown by value 'UGA' on xpath=//div[@rel-title='Select Country']/p/select
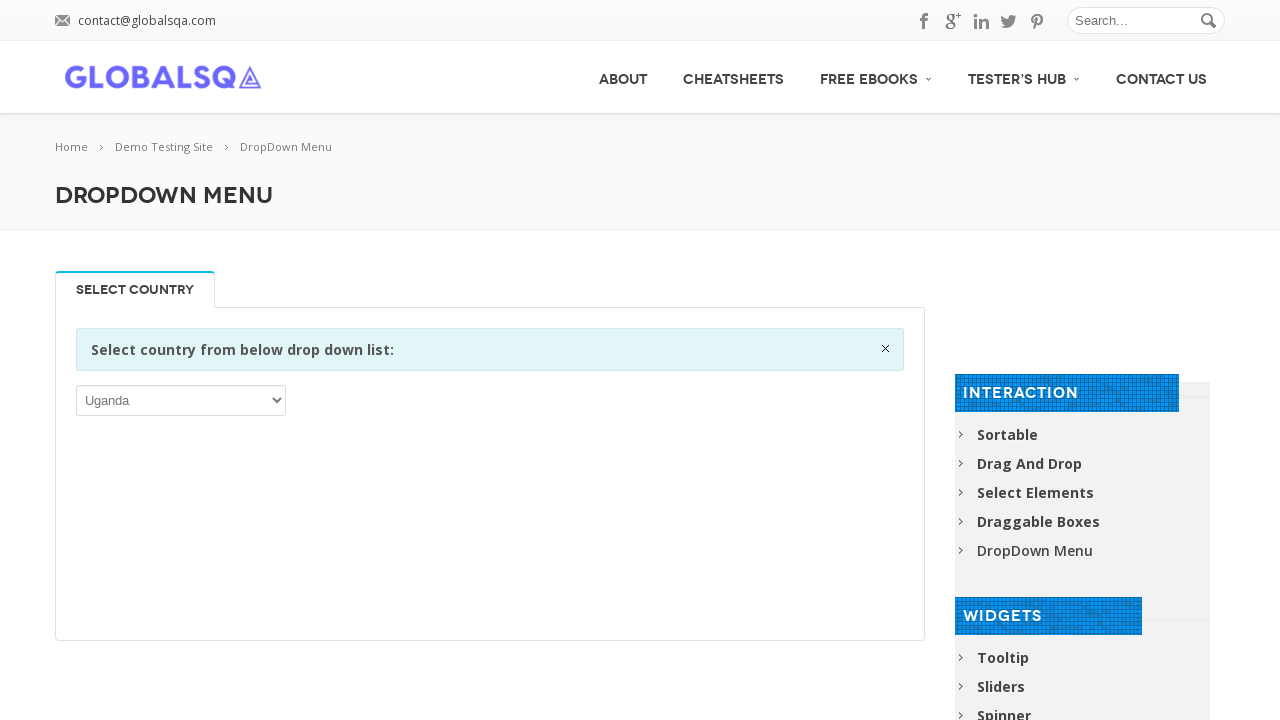

Selected 20th option from dropdown by index on xpath=//div[@rel-title='Select Country']/p/select
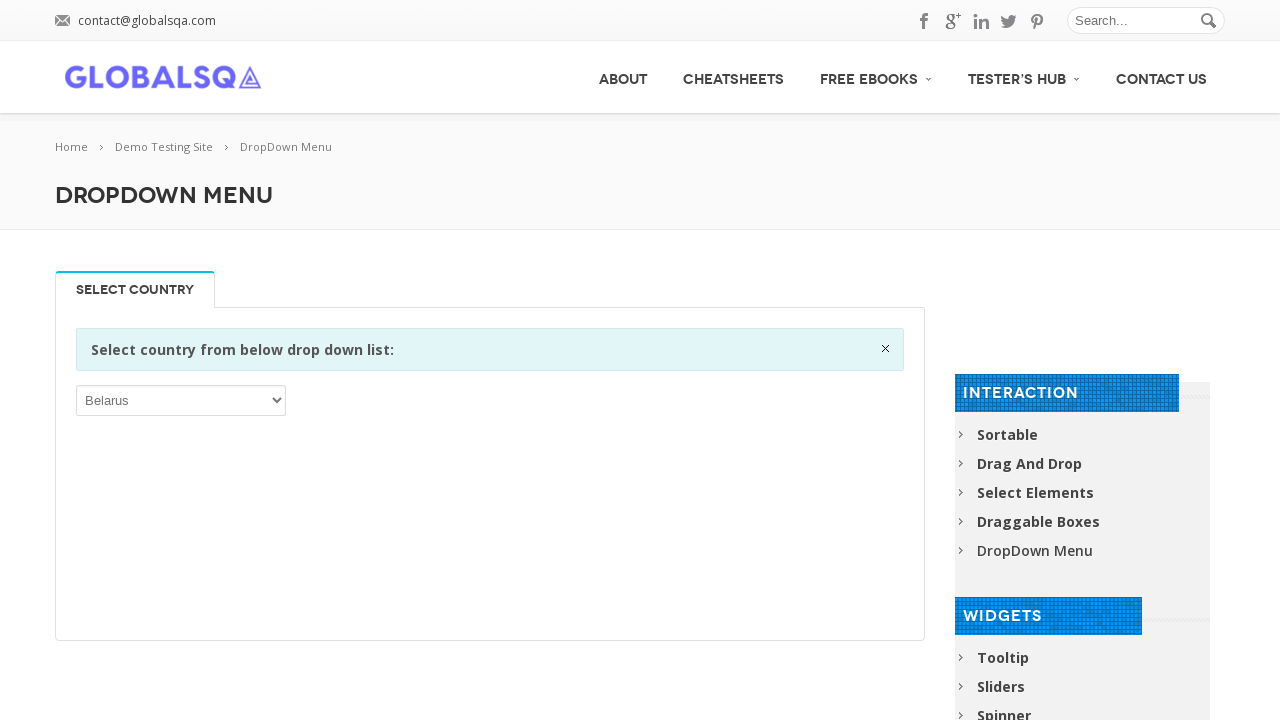

Selected 'Uruguay' from dropdown by label on xpath=//div[@rel-title='Select Country']/p/select
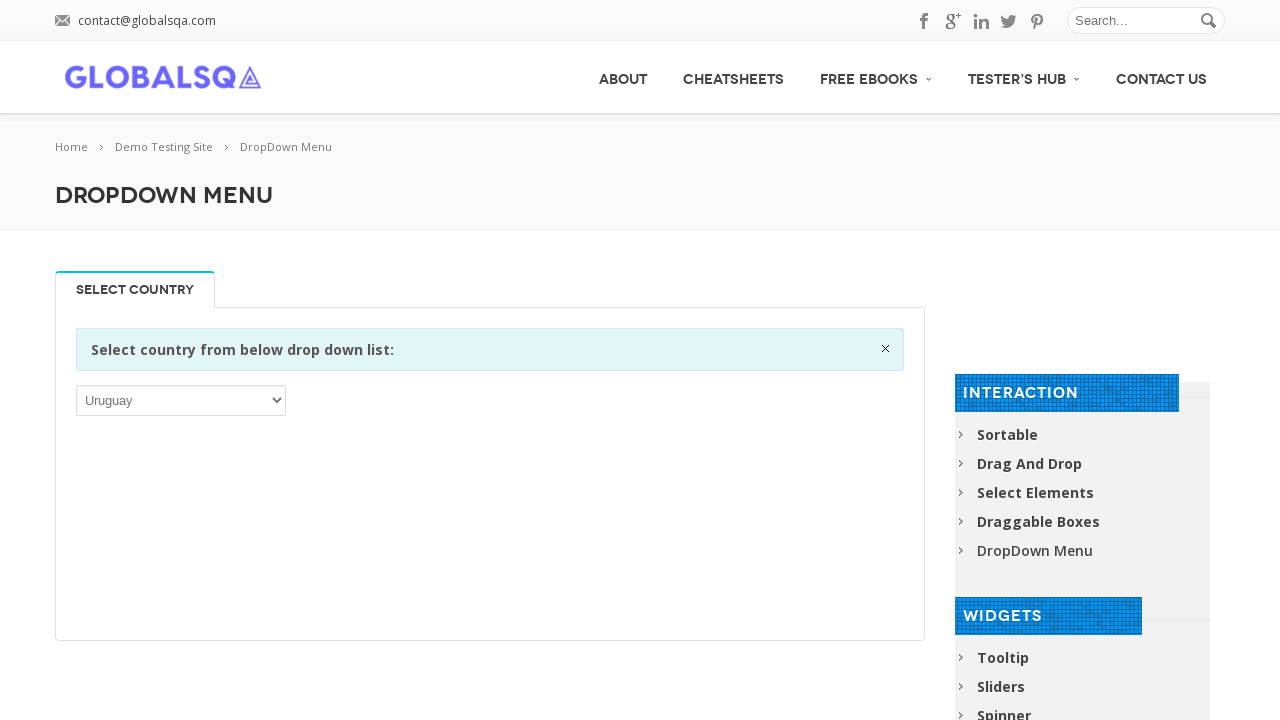

Located all dropdown options
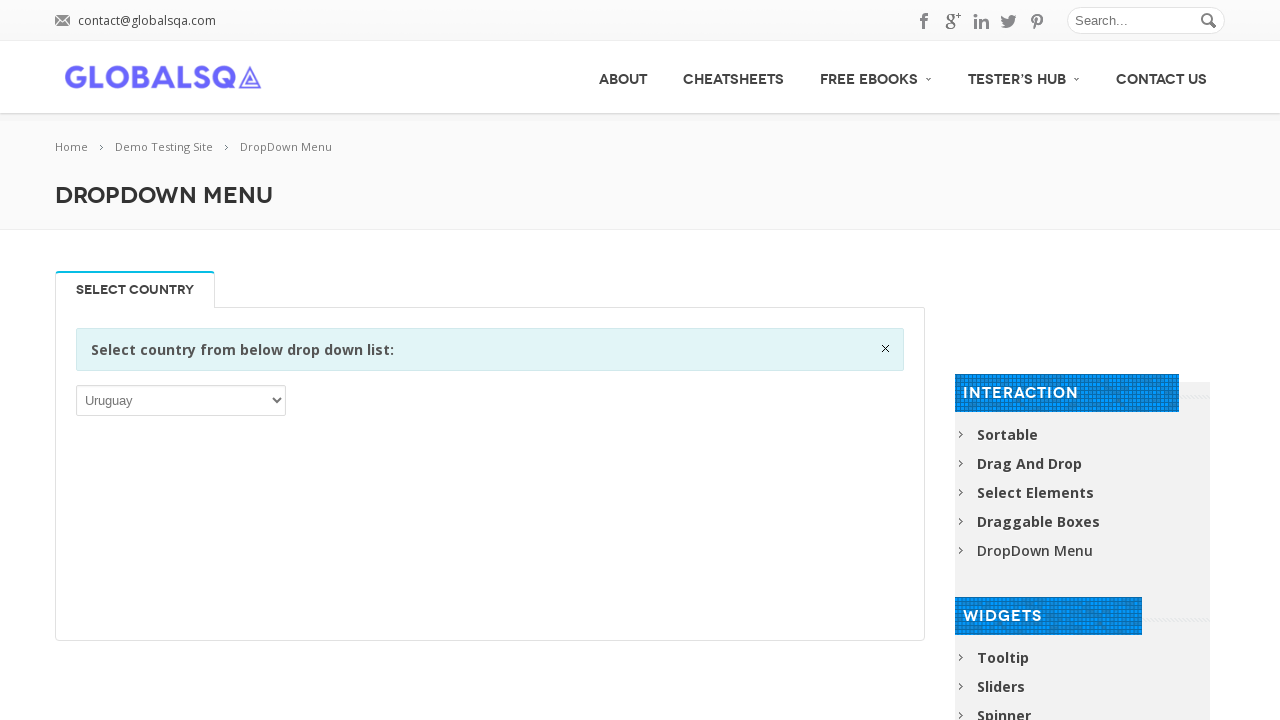

Counted 249 options in dropdown
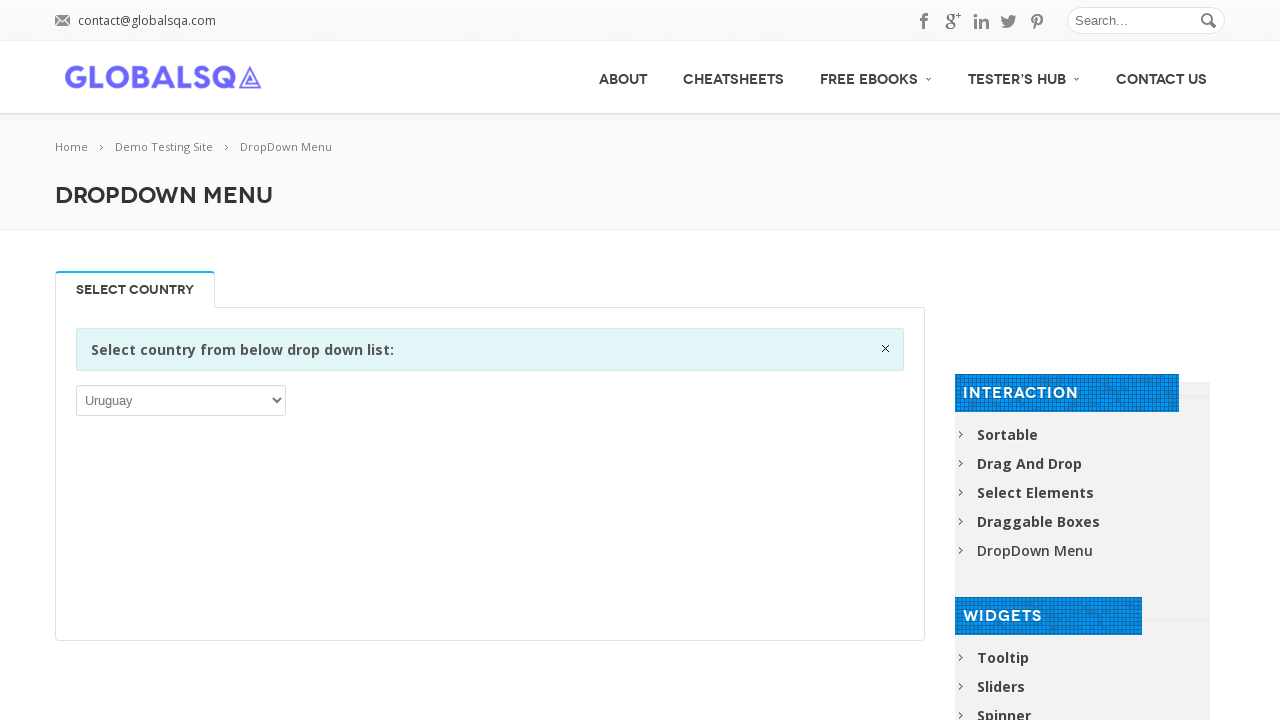

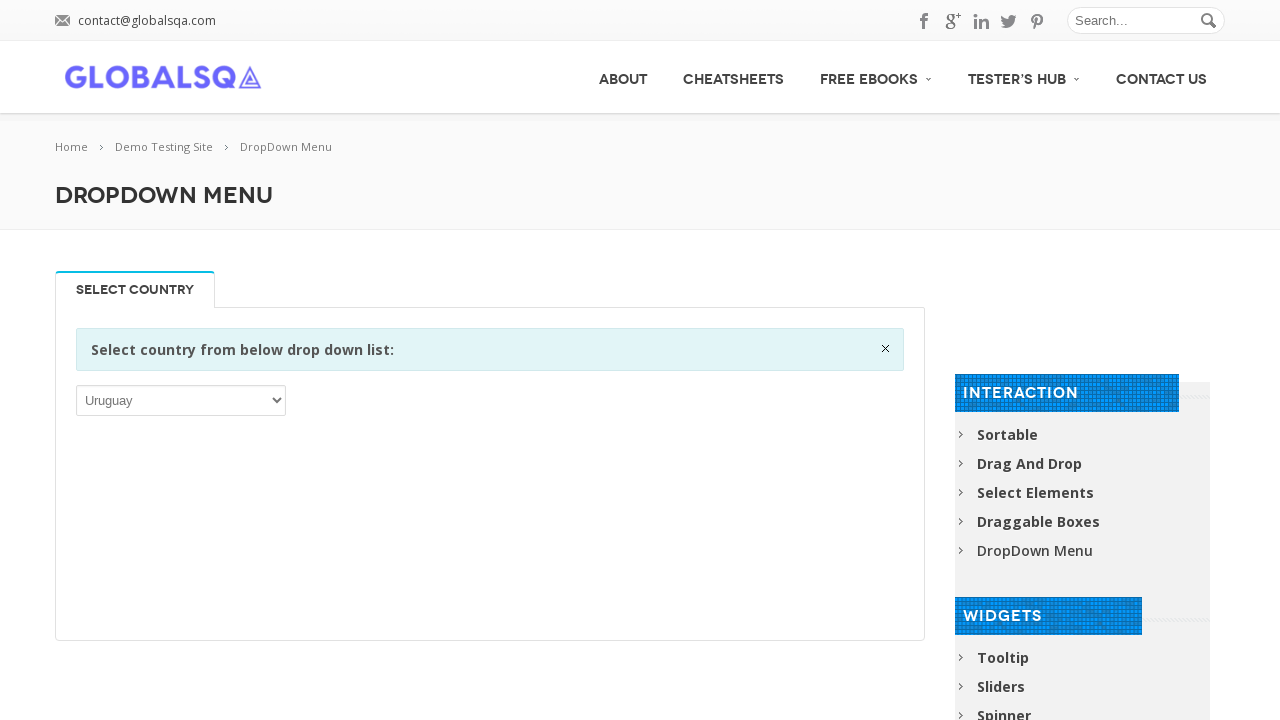